Tests JavaScript alert handling by triggering different types of alerts (standard alert, confirm dialog) and interacting with them

Starting URL: https://rahulshettyacademy.com/AutomationPractice/

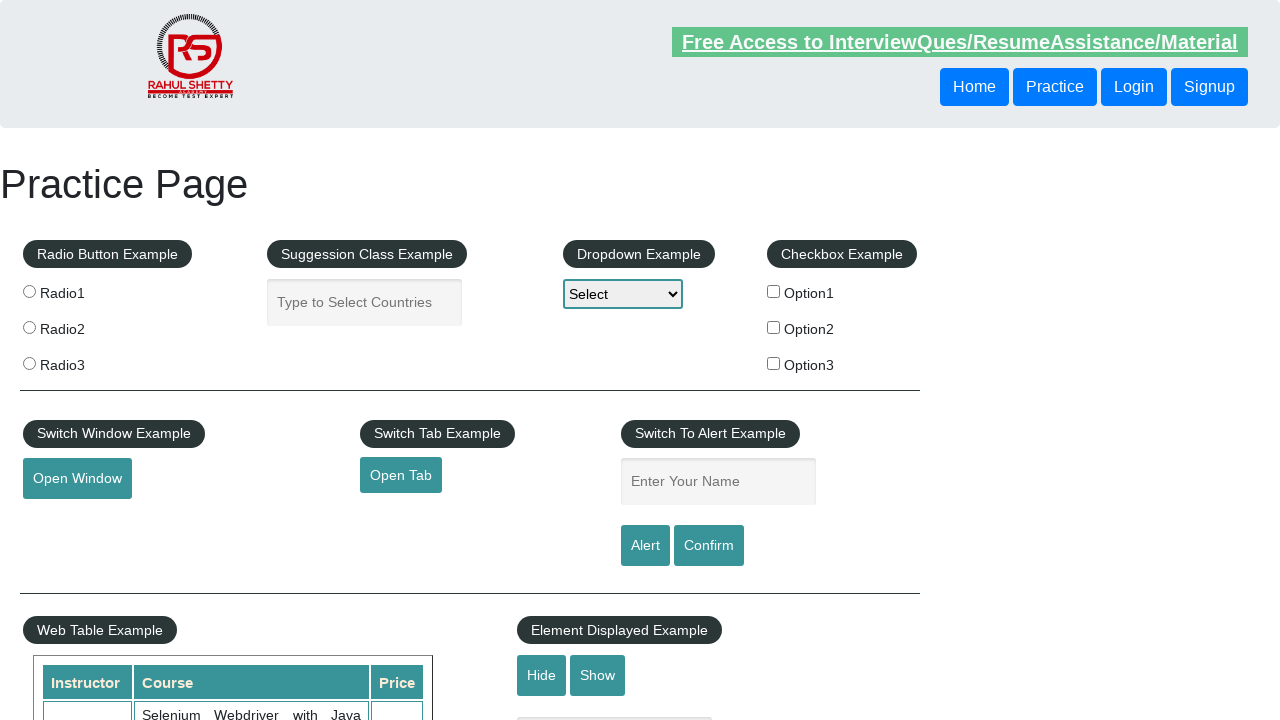

Navigated to Automation Practice page
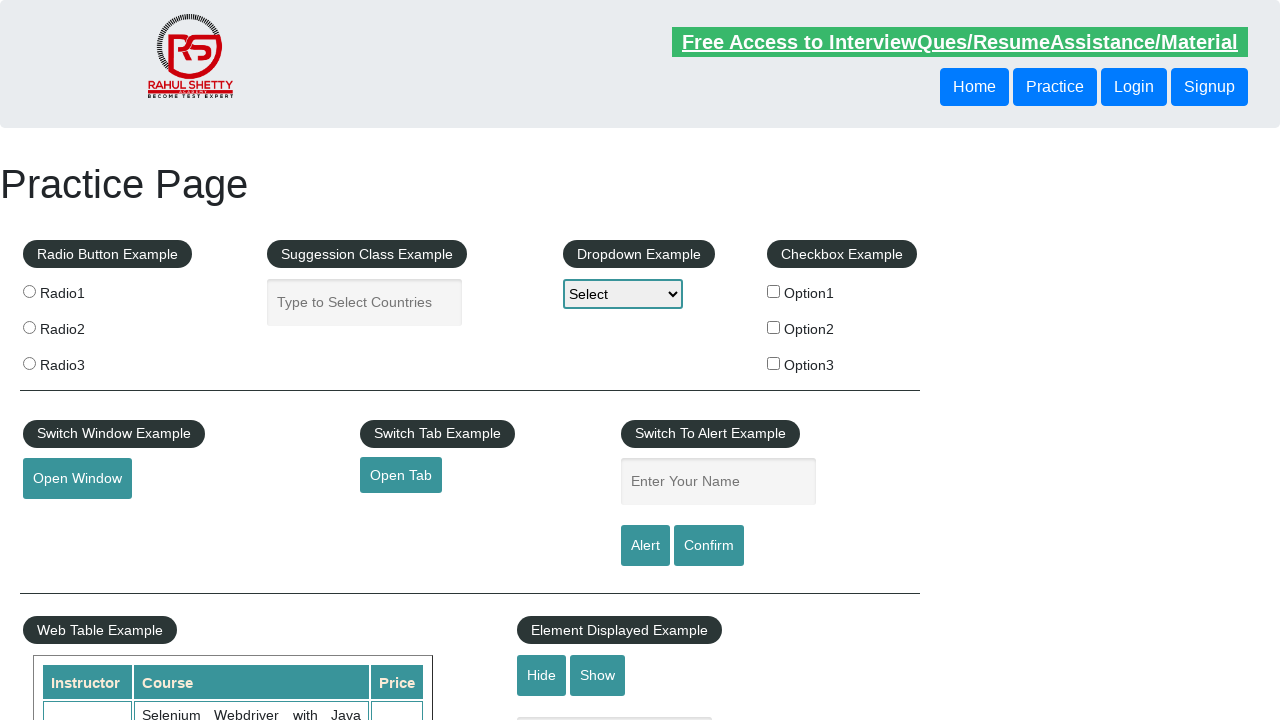

Clicked alert button to trigger standard alert at (645, 546) on #alertbtn
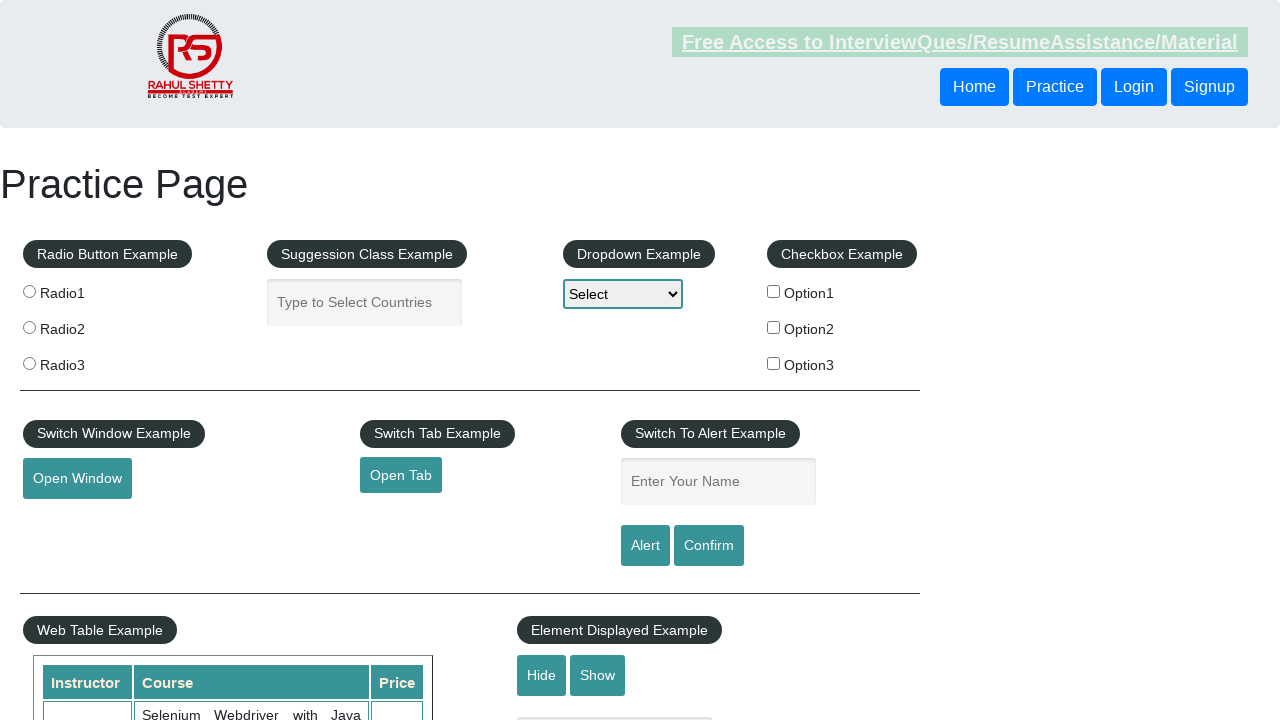

Accepted standard alert dialog
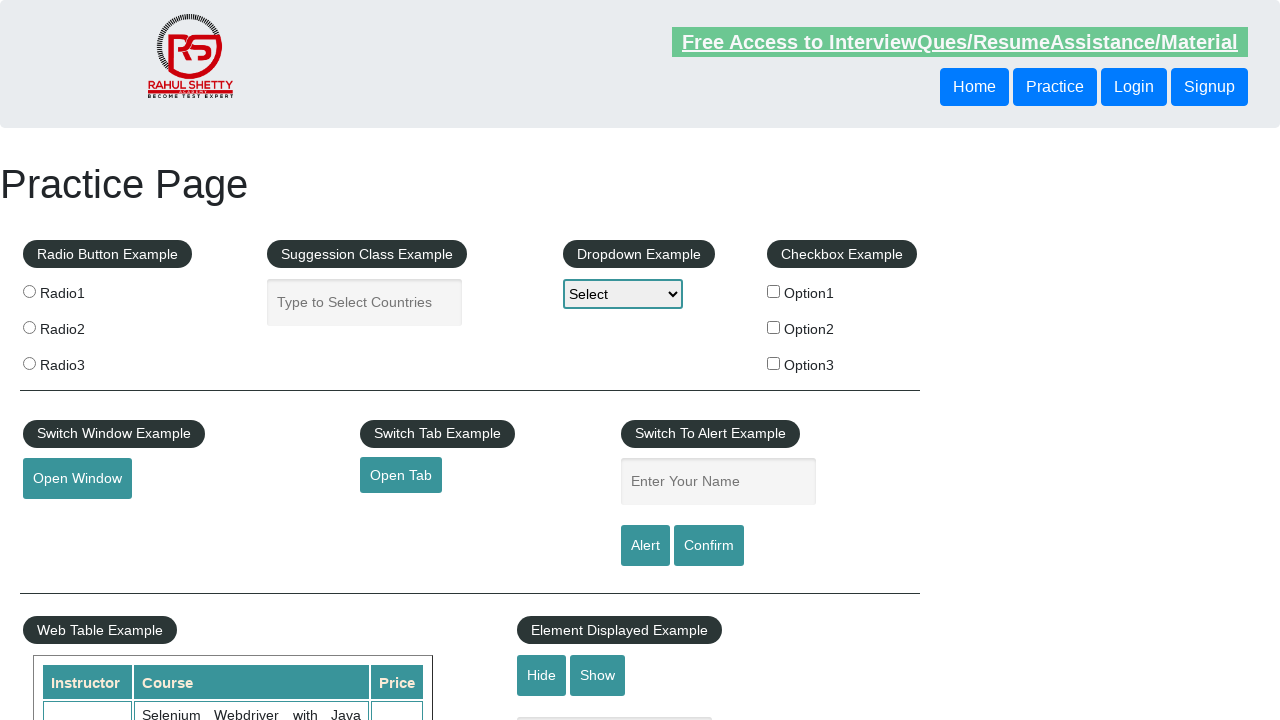

Clicked confirm button to trigger confirm dialog at (709, 546) on #confirmbtn
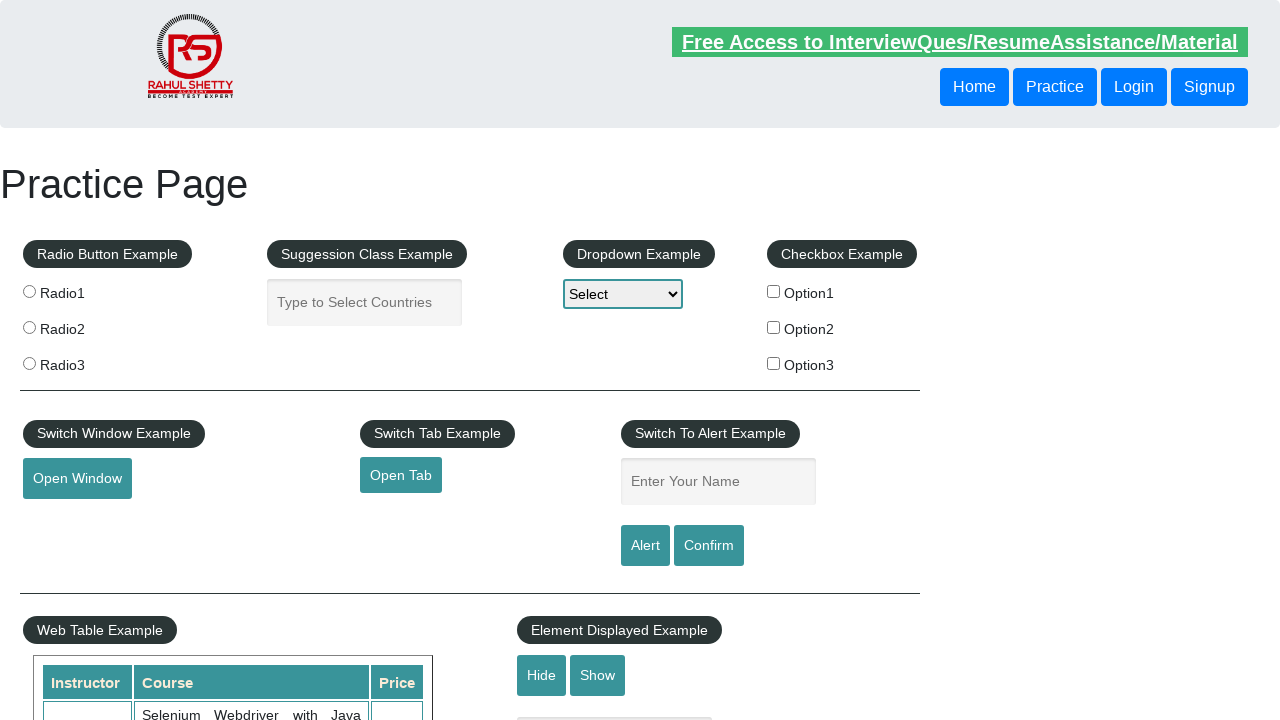

Dismissed confirm dialog
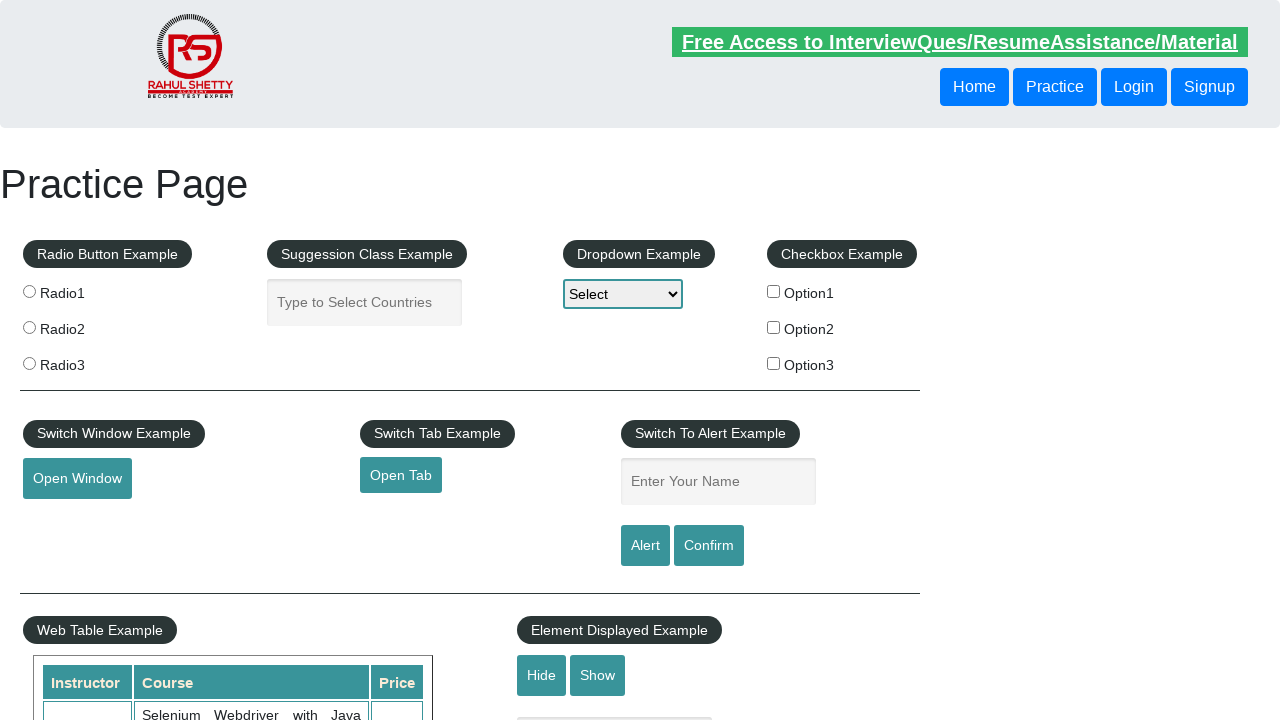

Filled name field with 'Farid' on #name
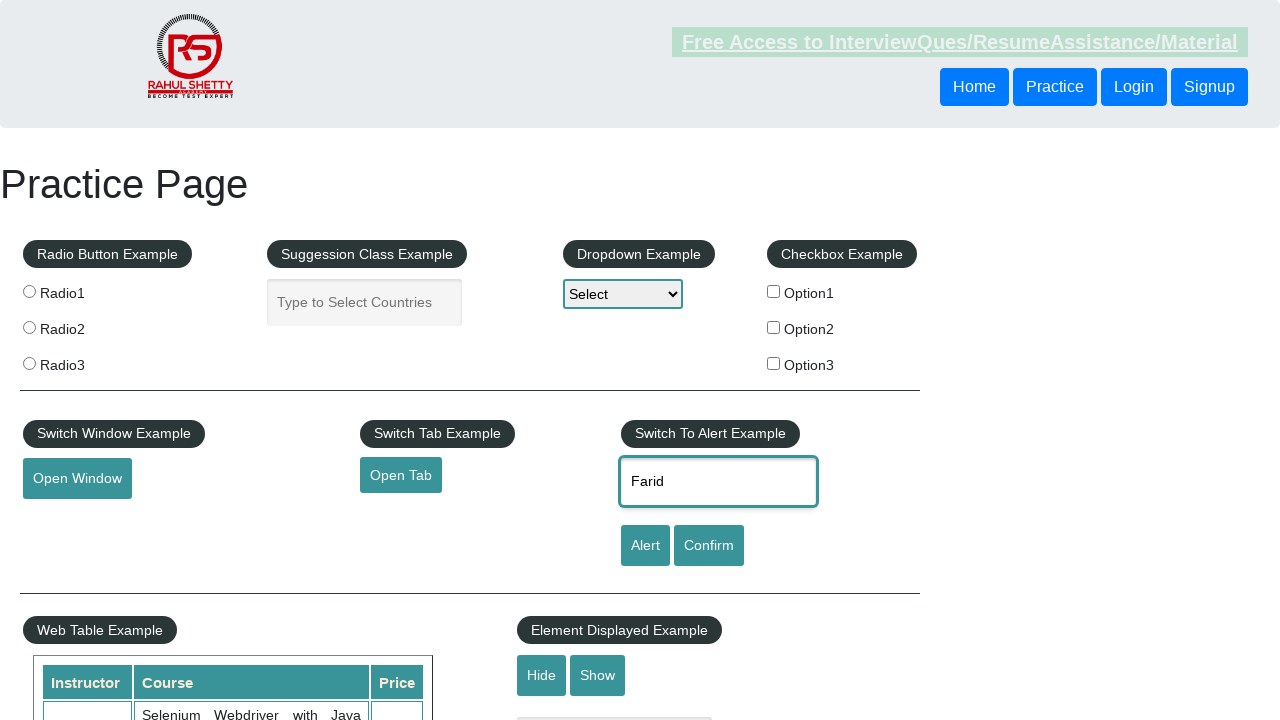

Clicked confirm button to trigger confirm dialog with name entered at (709, 546) on #confirmbtn
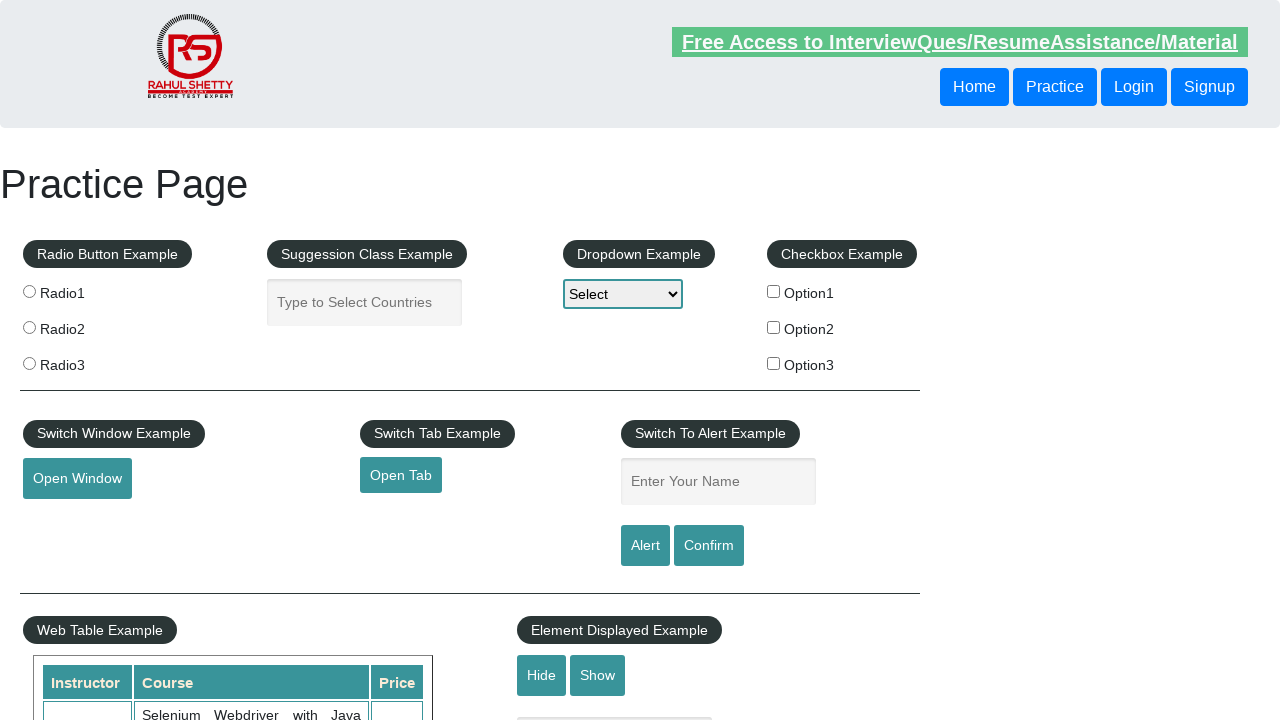

Accepted confirm dialog after entering name
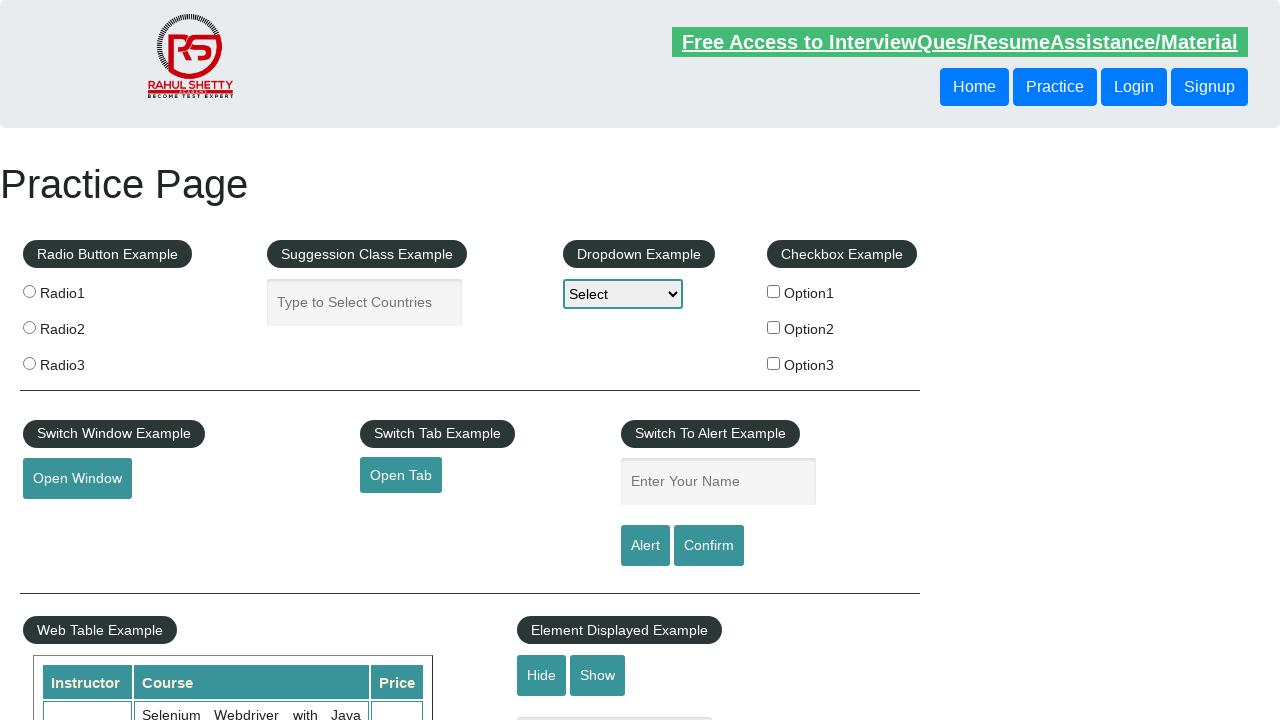

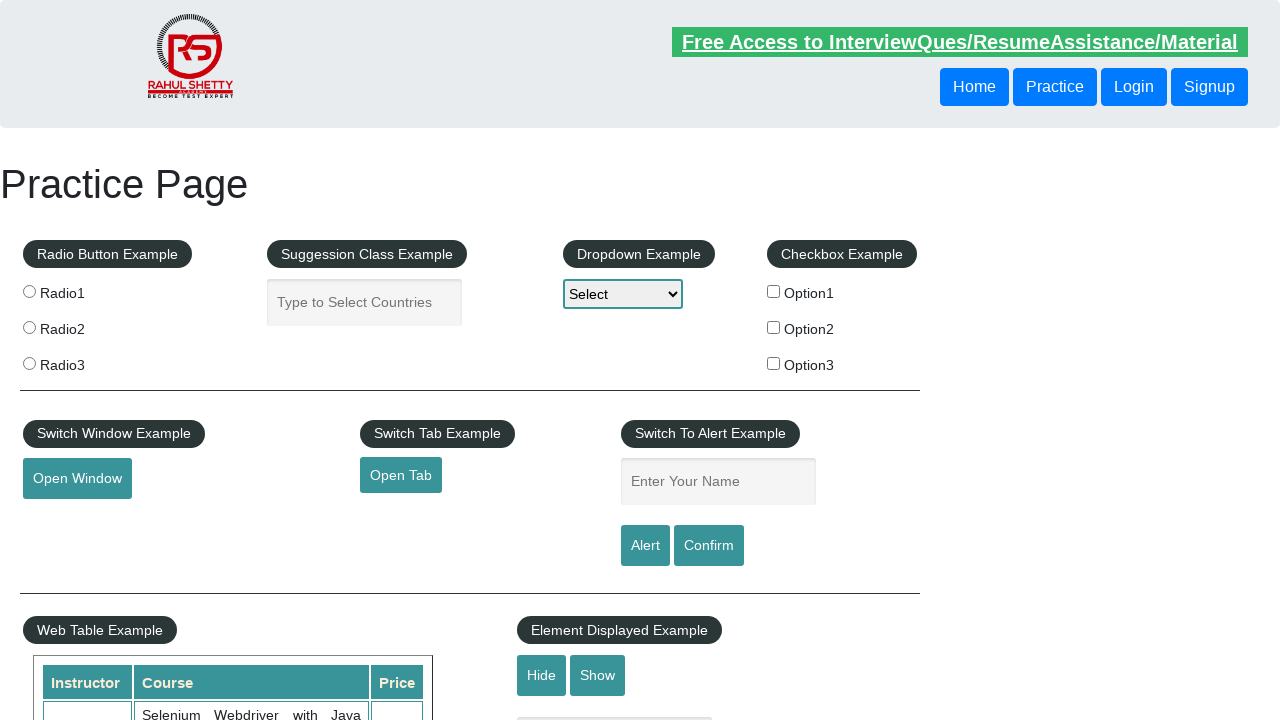